Tests various JavaScript alert handling scenarios including simple alerts, confirmation dialogs, and prompt dialogs on a demo page

Starting URL: https://demoqa.com/alerts

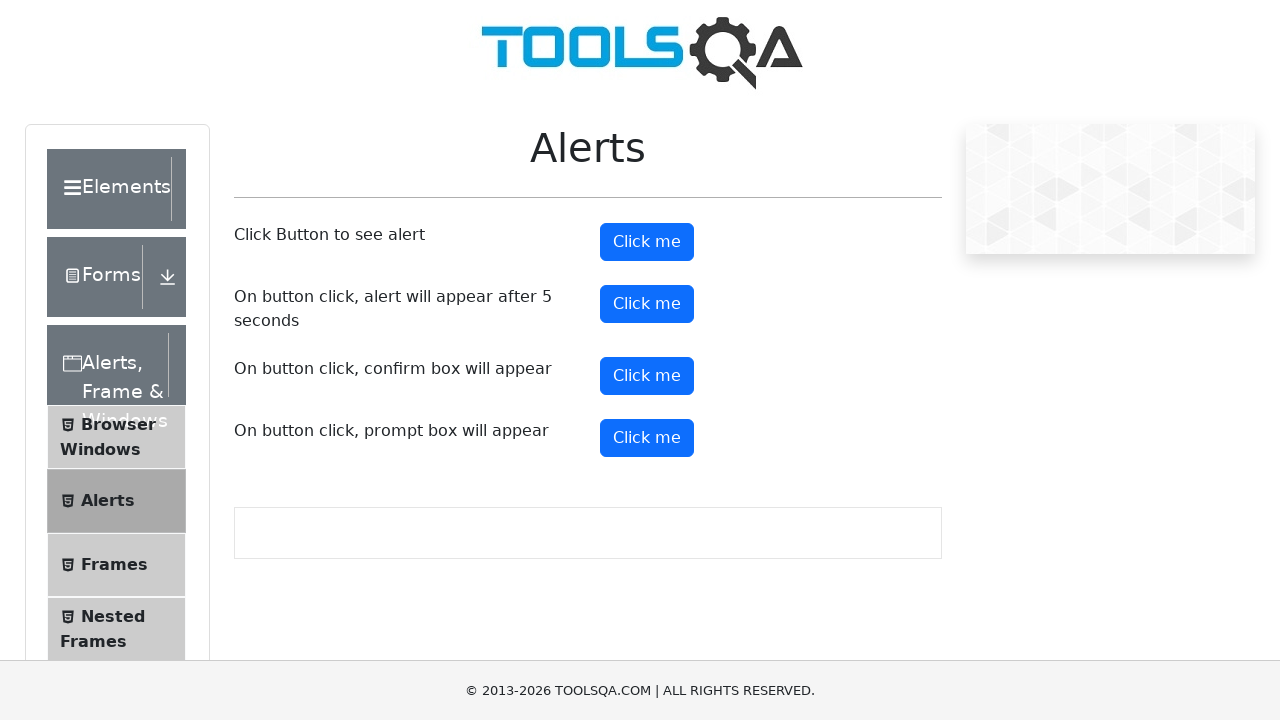

Page loaded and networkidle state reached
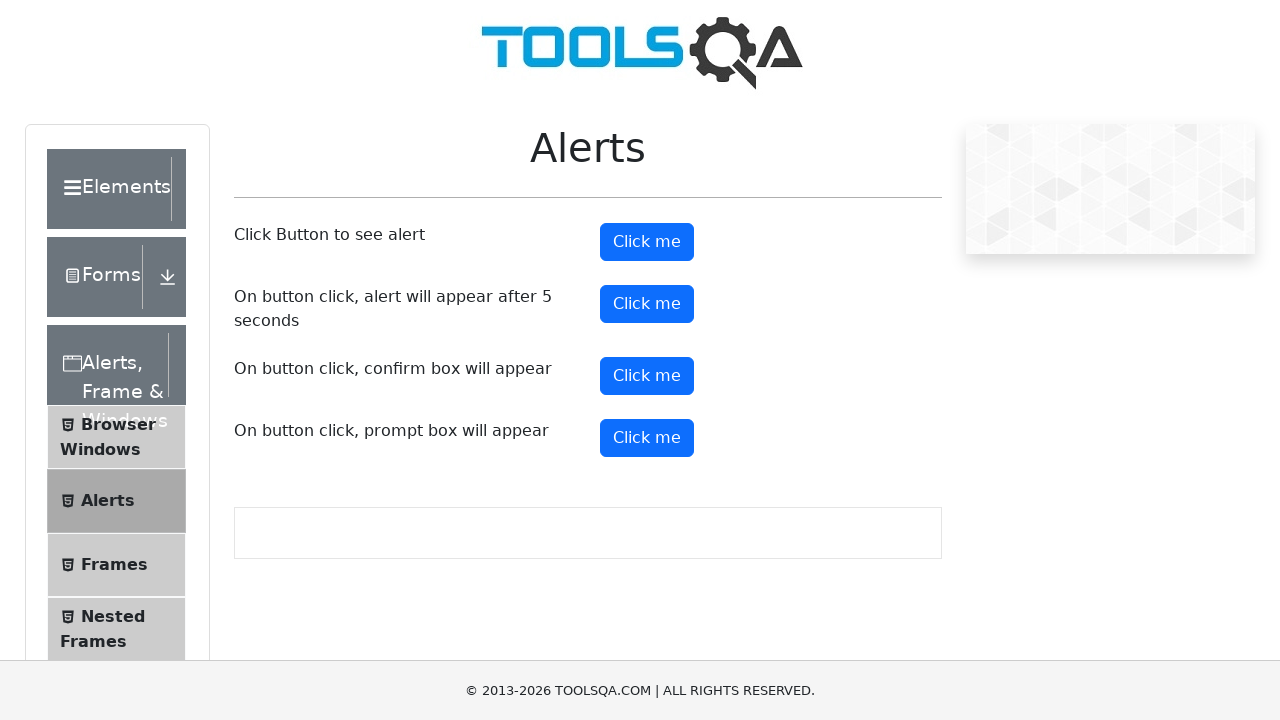

Clicked button to trigger simple alert at (647, 242) on #alertButton
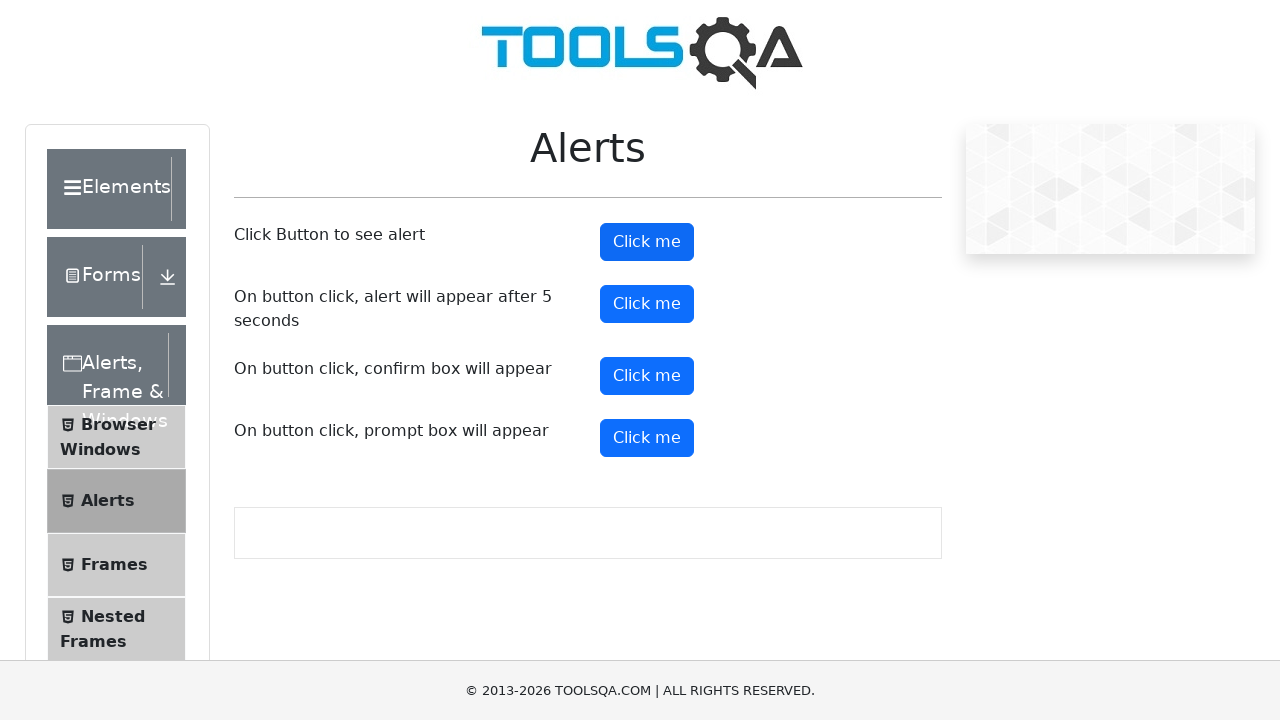

Accepted simple alert dialog
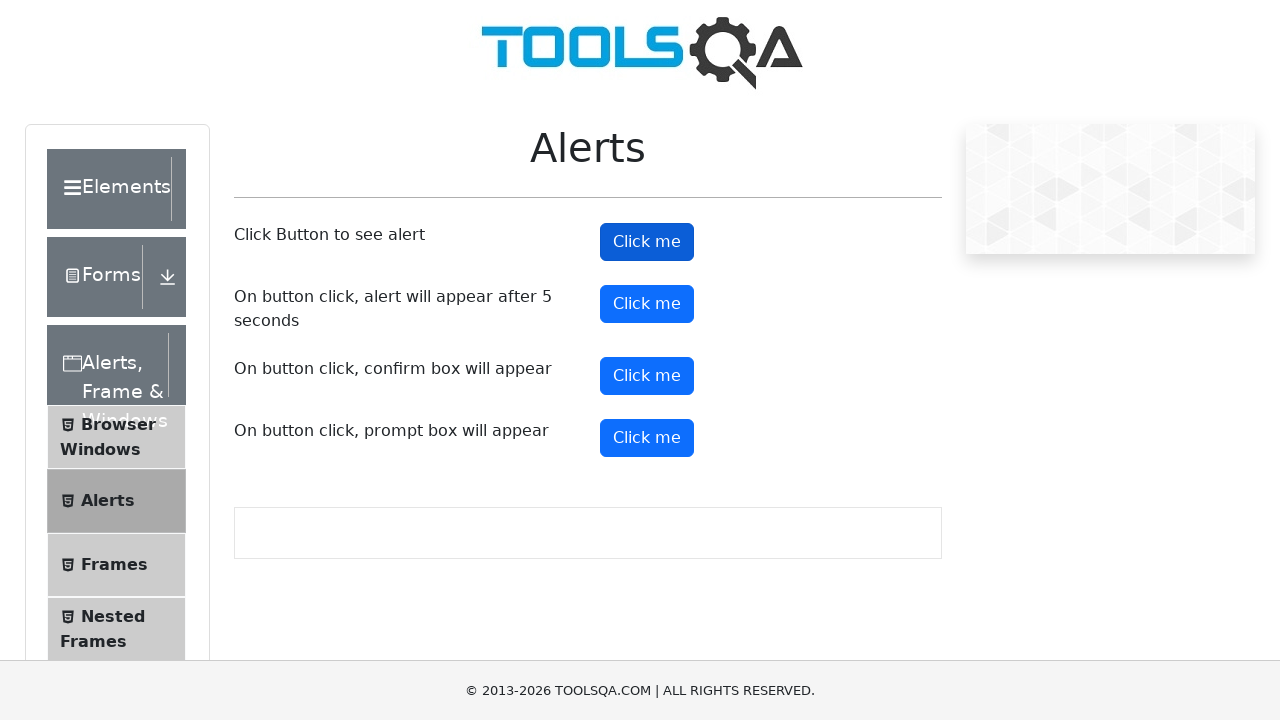

Waited 500ms after alert handling
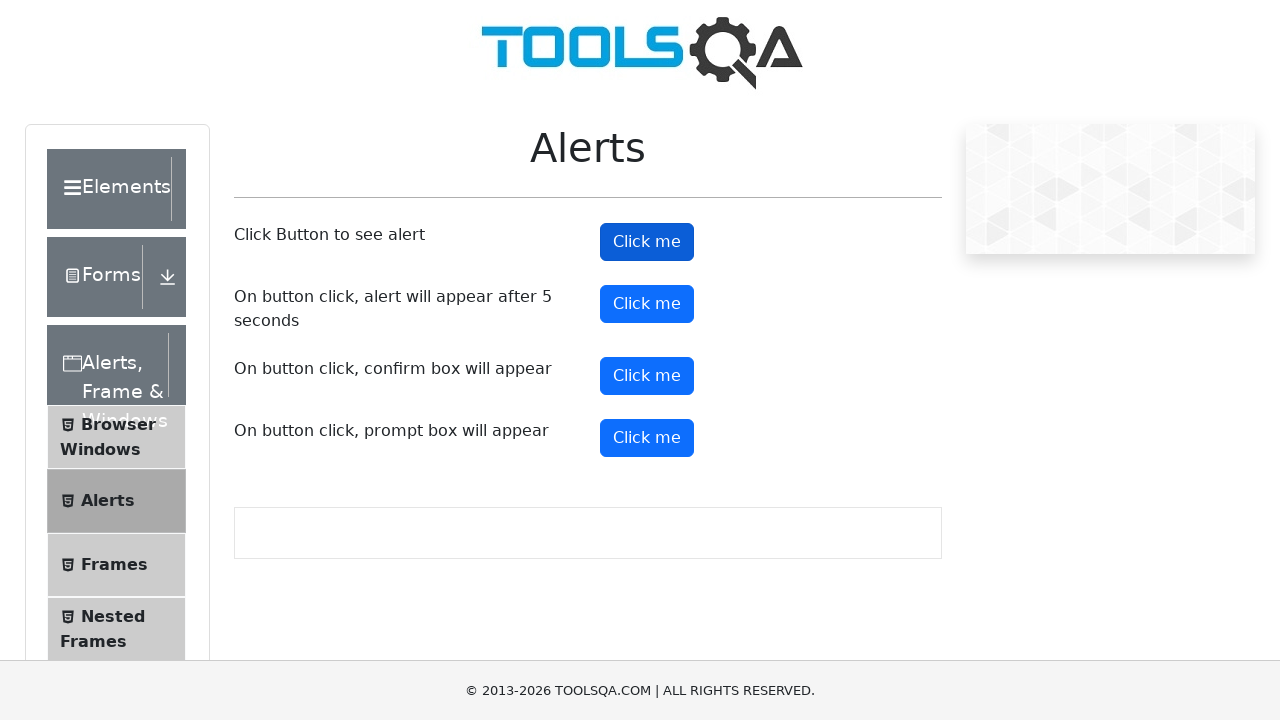

Clicked button to trigger confirmation dialog at (647, 376) on #confirmButton
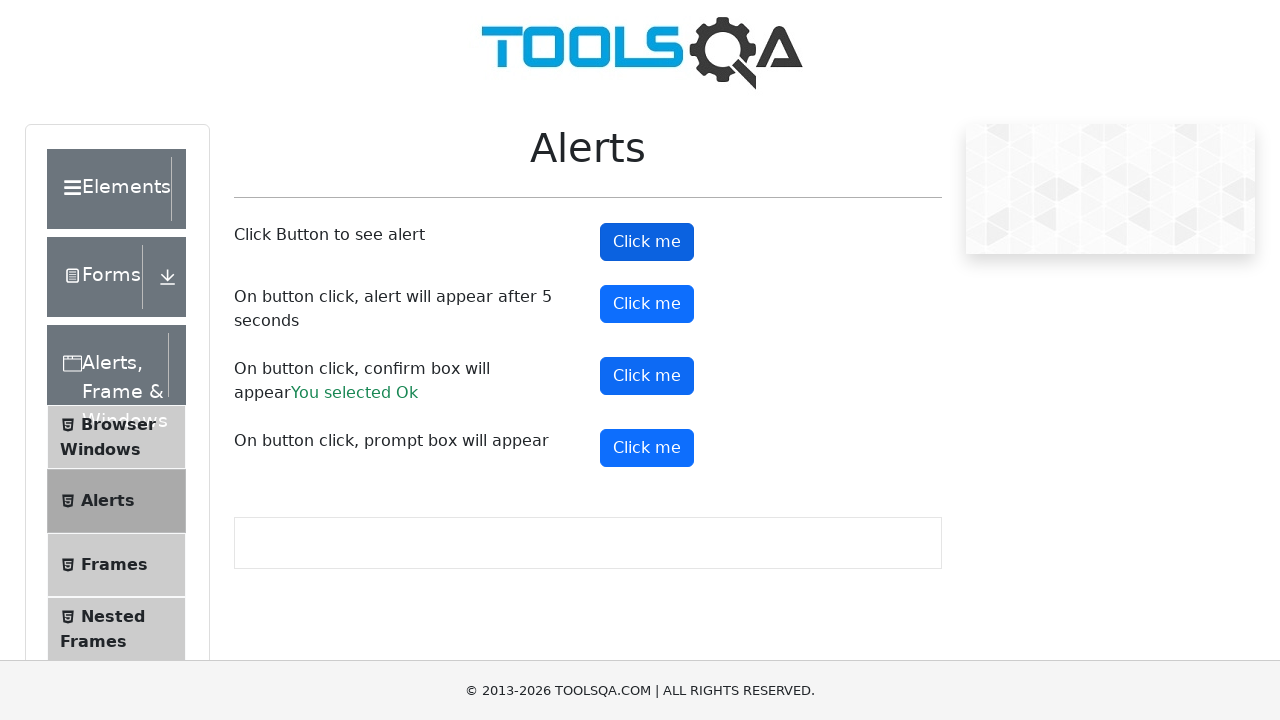

Accepted confirmation dialog
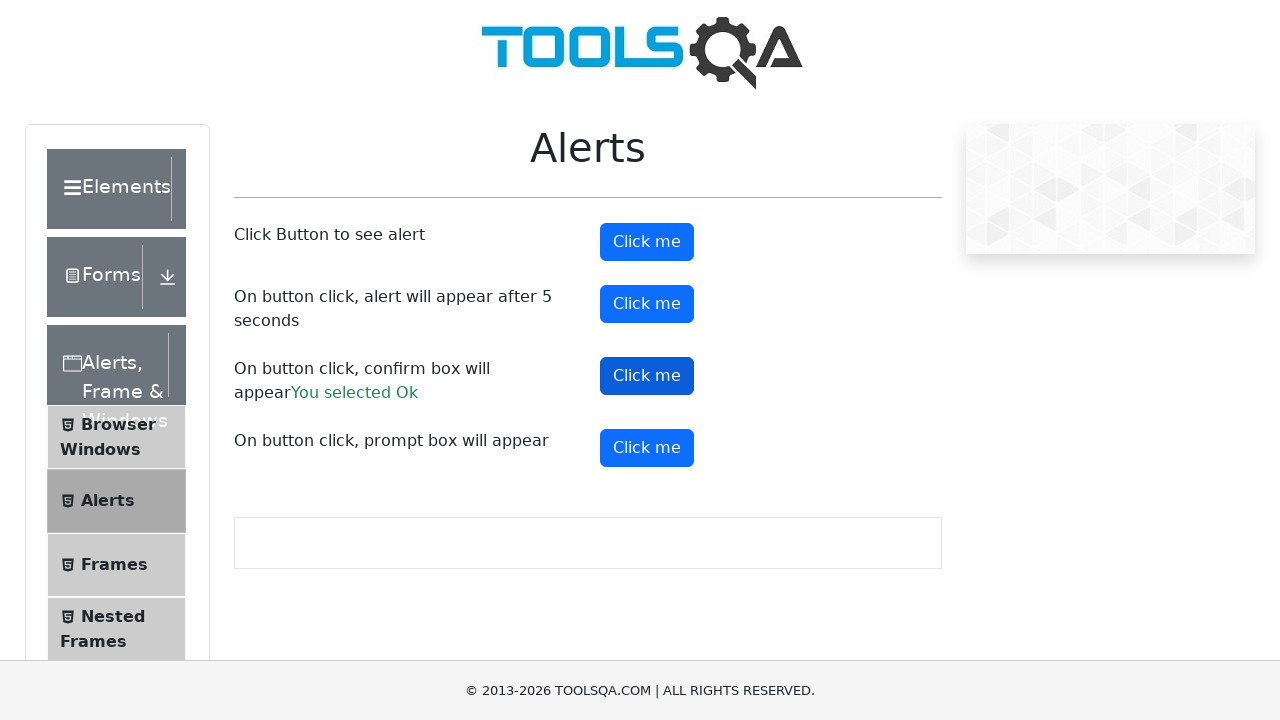

Waited 500ms after accepting confirmation
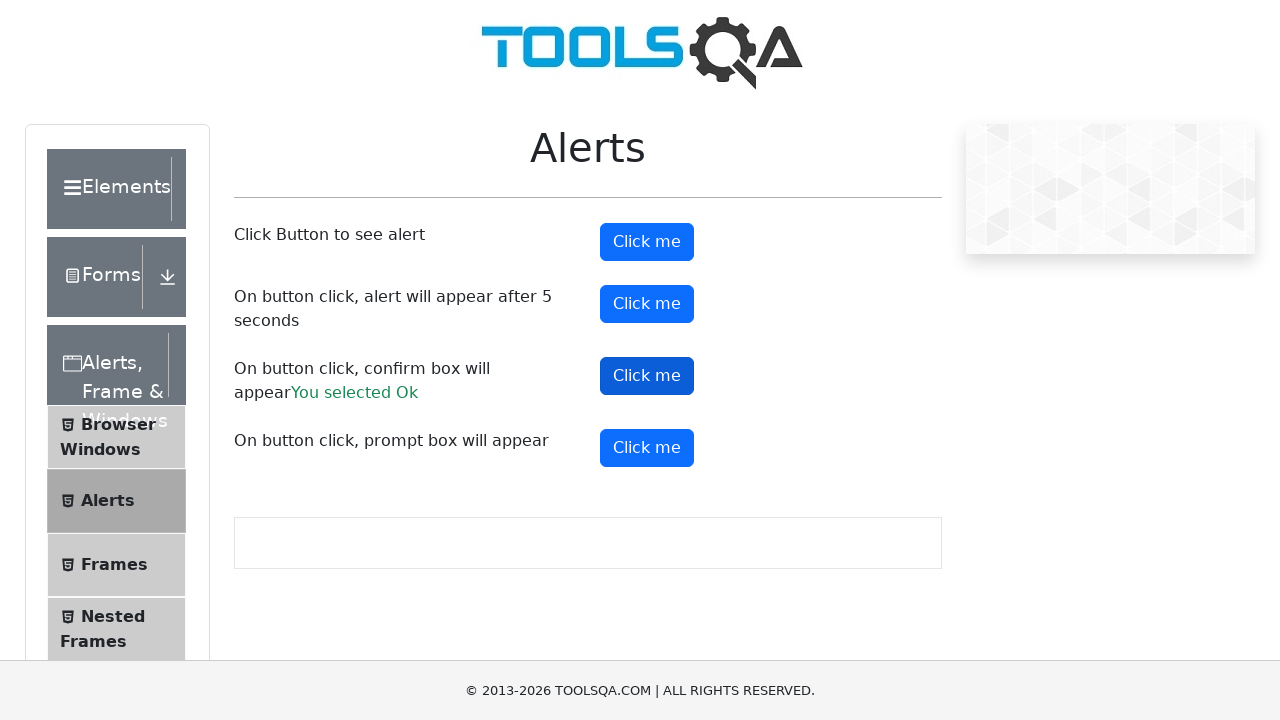

Clicked button to trigger confirmation dialog again at (647, 376) on #confirmButton
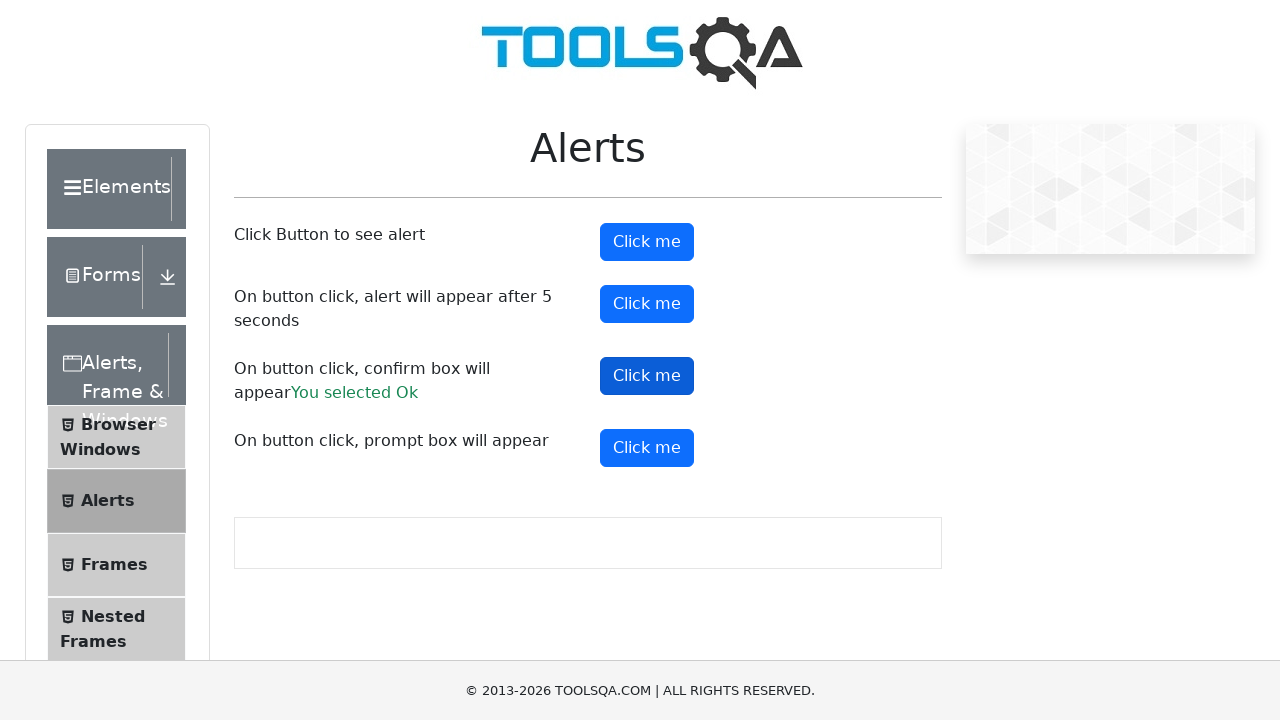

Dismissed confirmation dialog
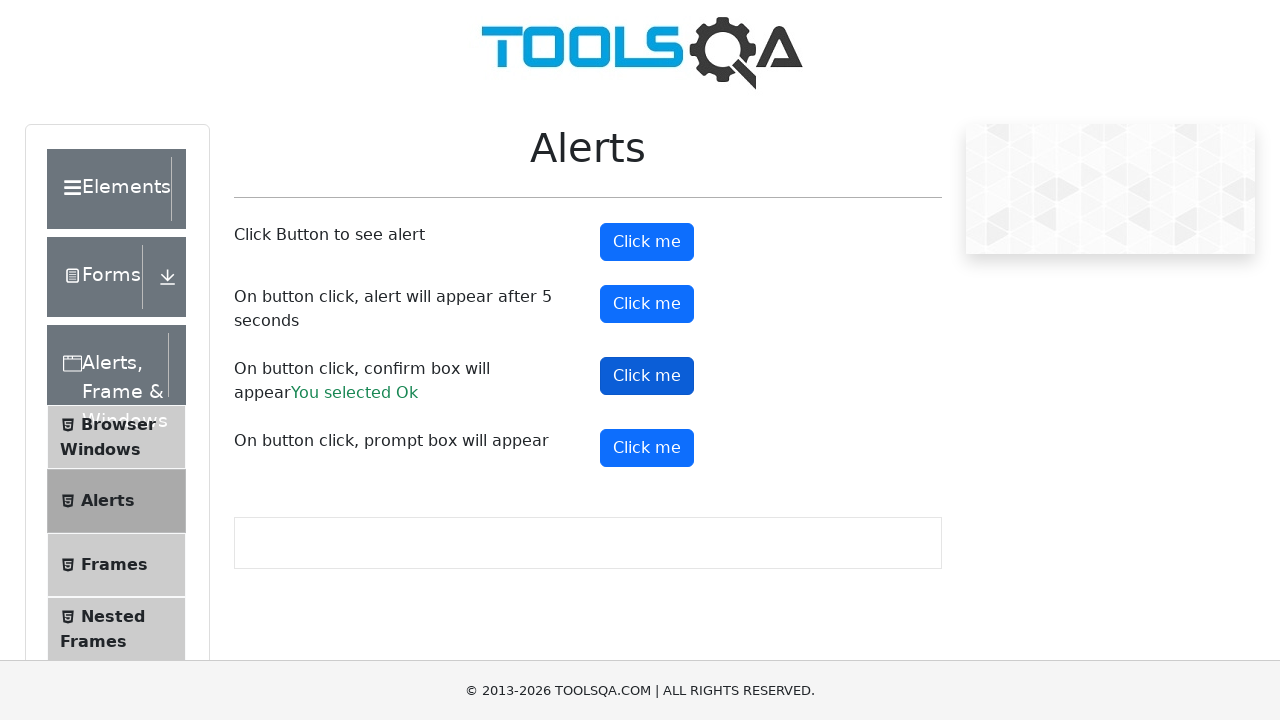

Waited 500ms after dismissing confirmation
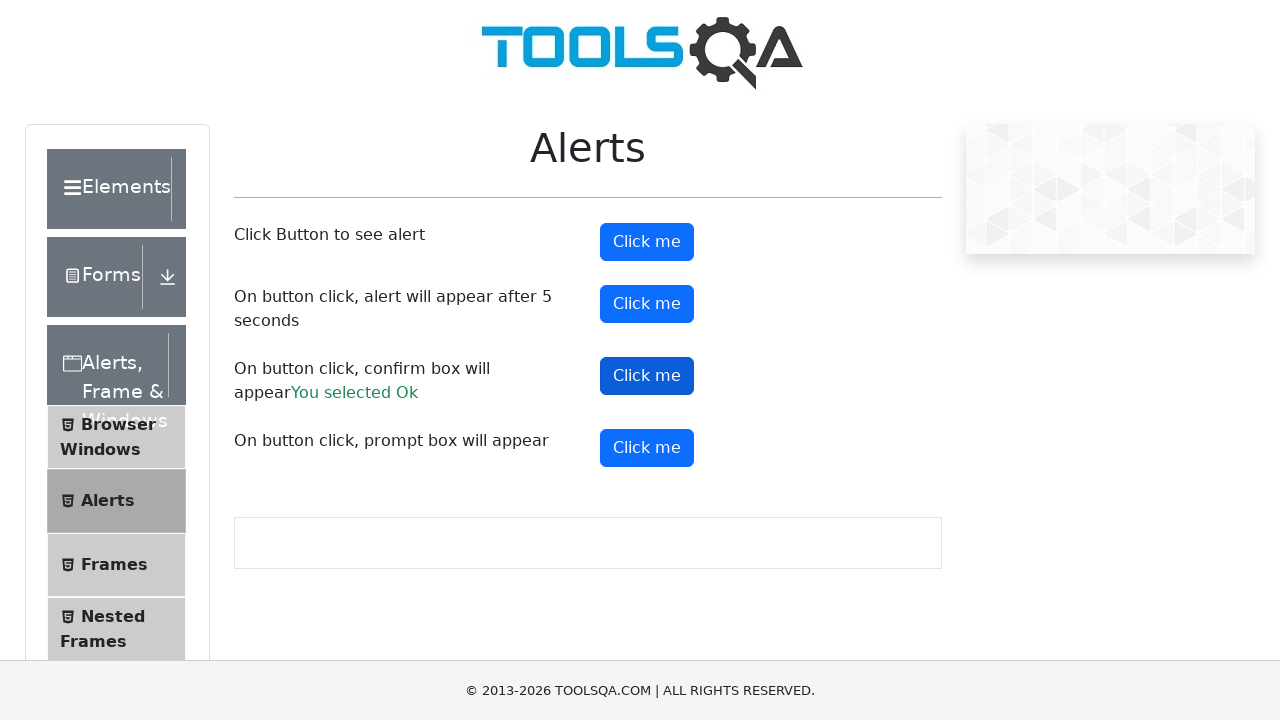

Scrolled down 250px to reveal prompt button
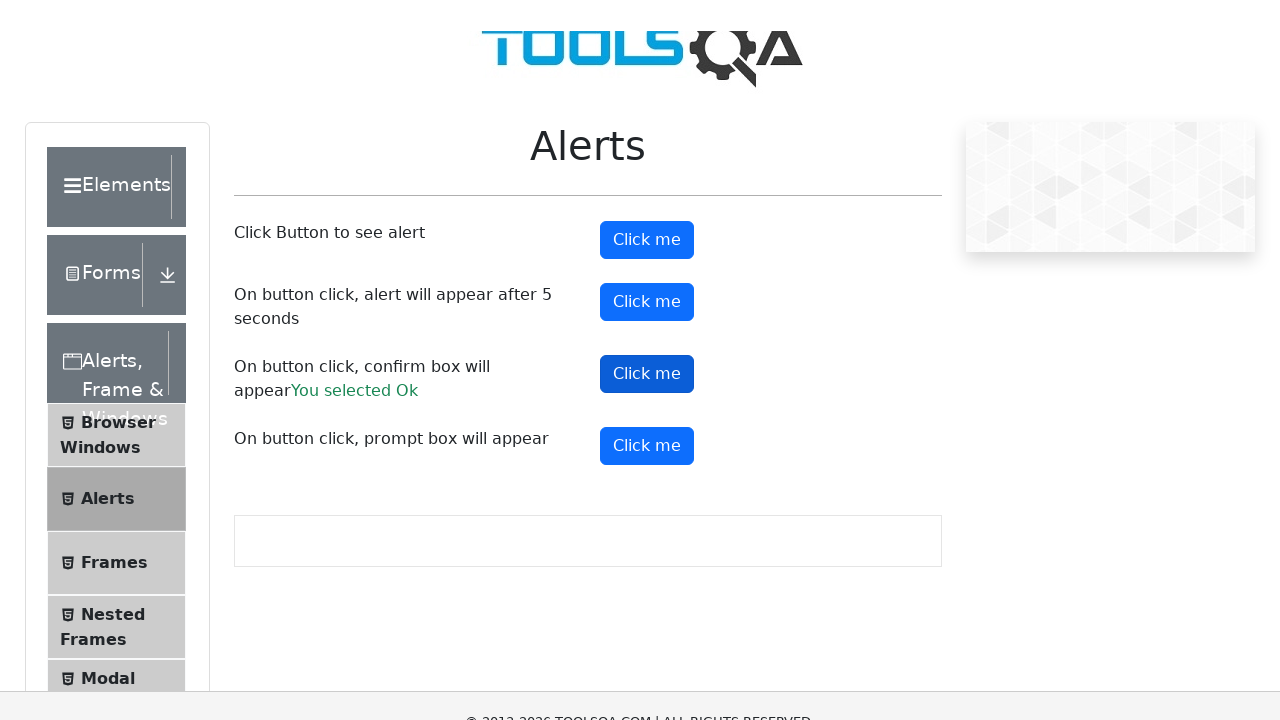

Set up dialog handler to accept prompt with 'Fitri' input
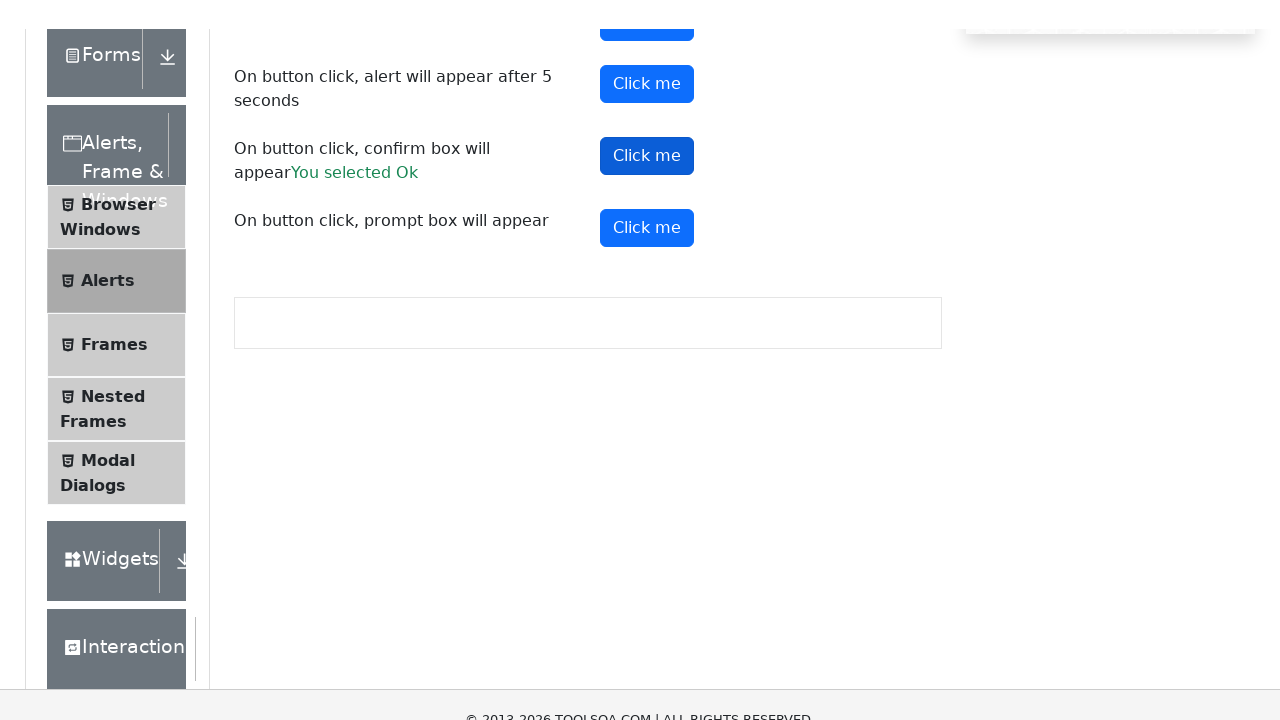

Clicked button to trigger prompt dialog at (647, 198) on #promtButton
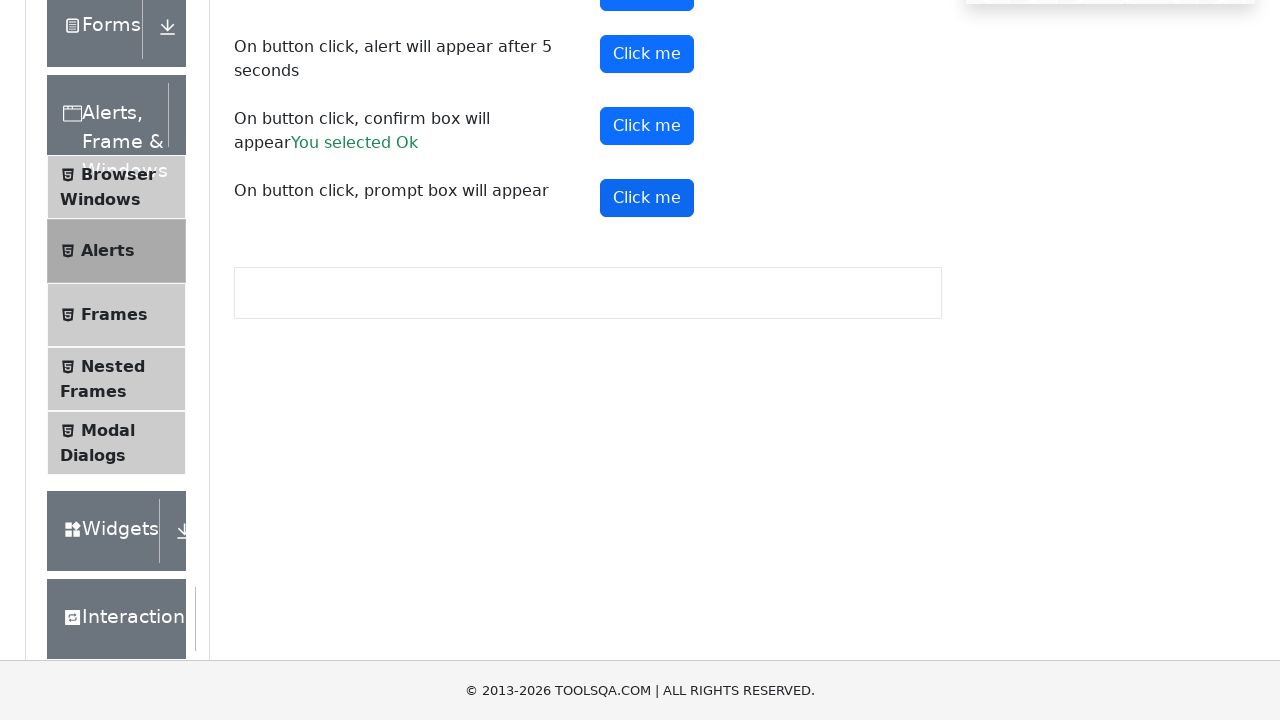

Waited 500ms after prompt dialog handling
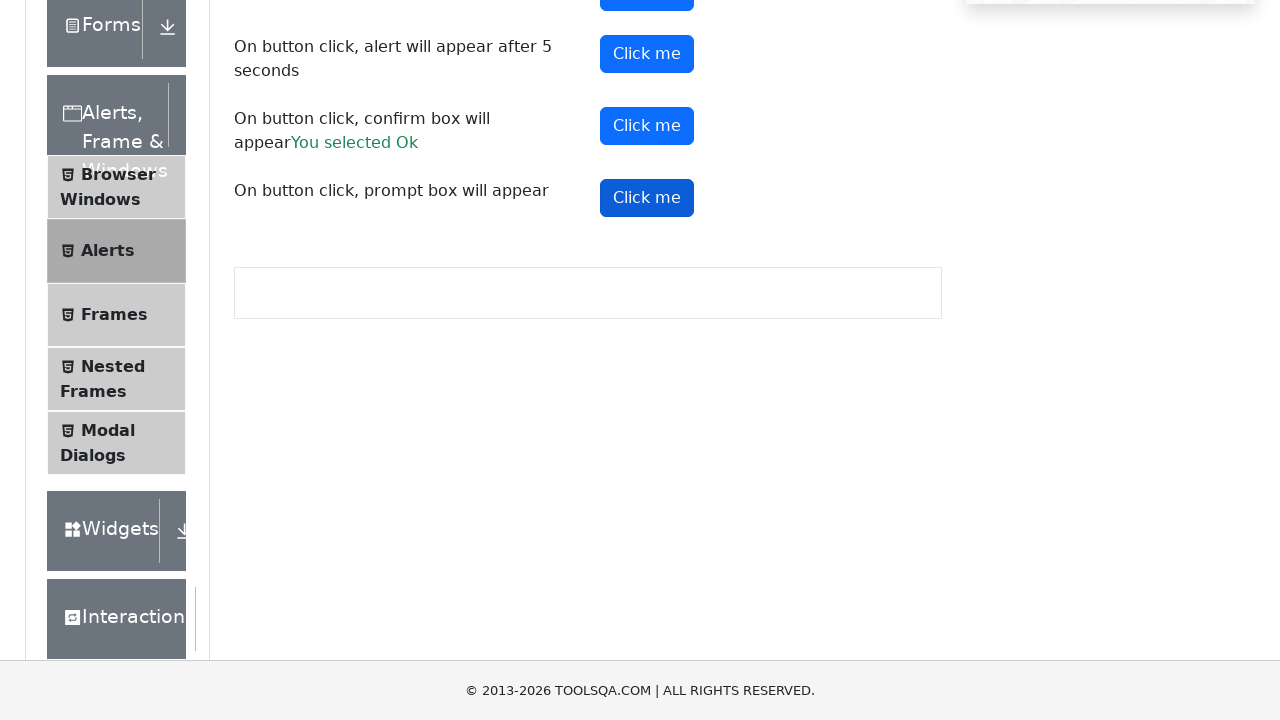

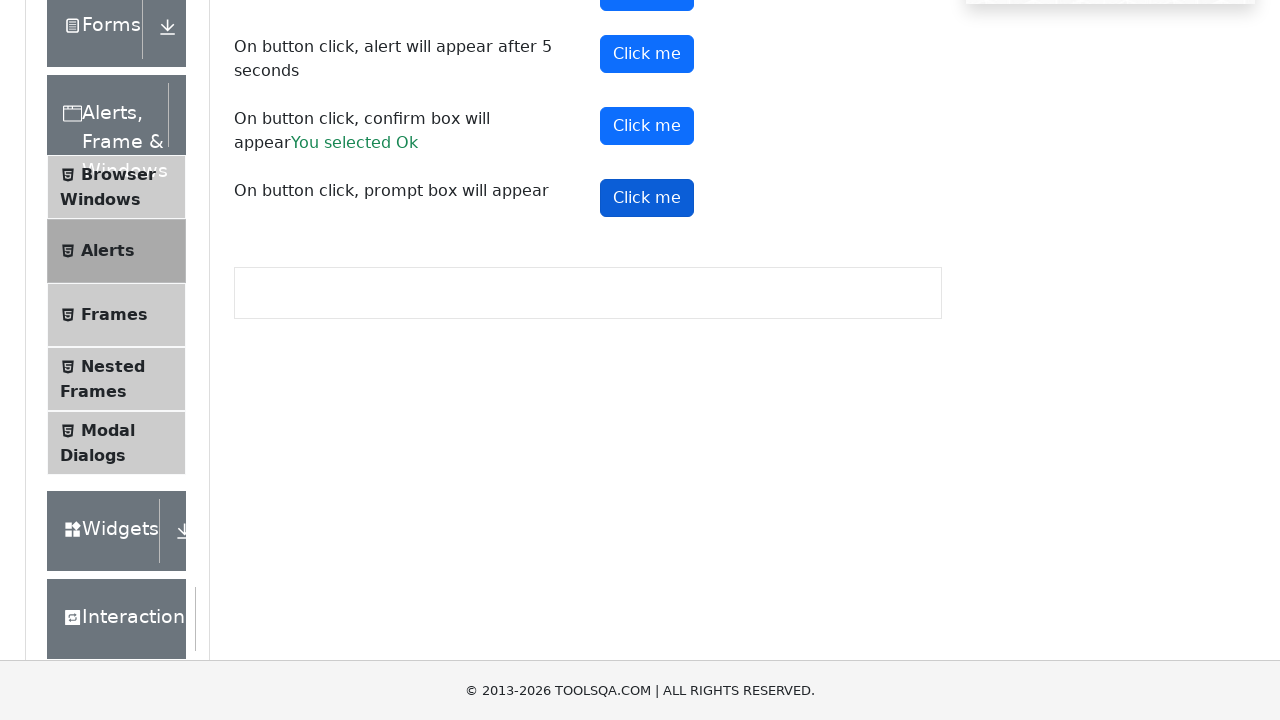